Tests iframe interaction by locating iframe element first, then switching to it and clicking a button that triggers an alert

Starting URL: https://www.w3schools.com/jsref/tryit.asp?filename=tryjsref_alert

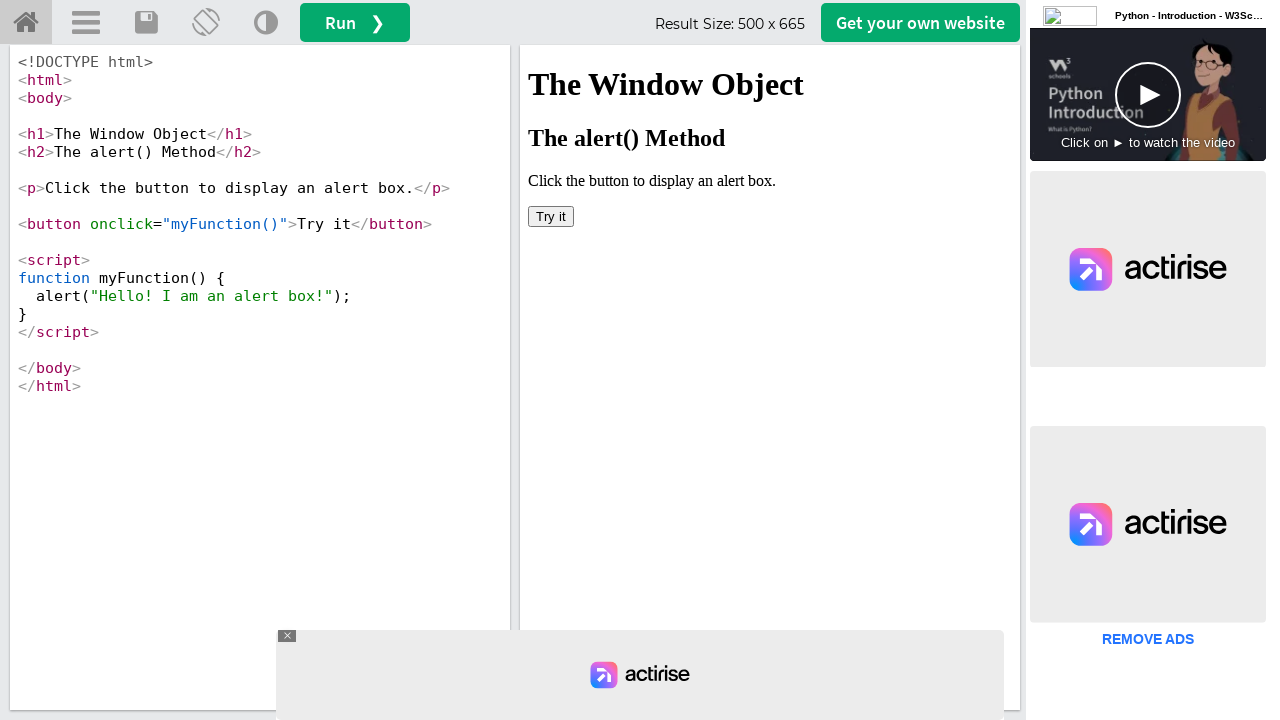

Located iframe element with name 'iframeResult'
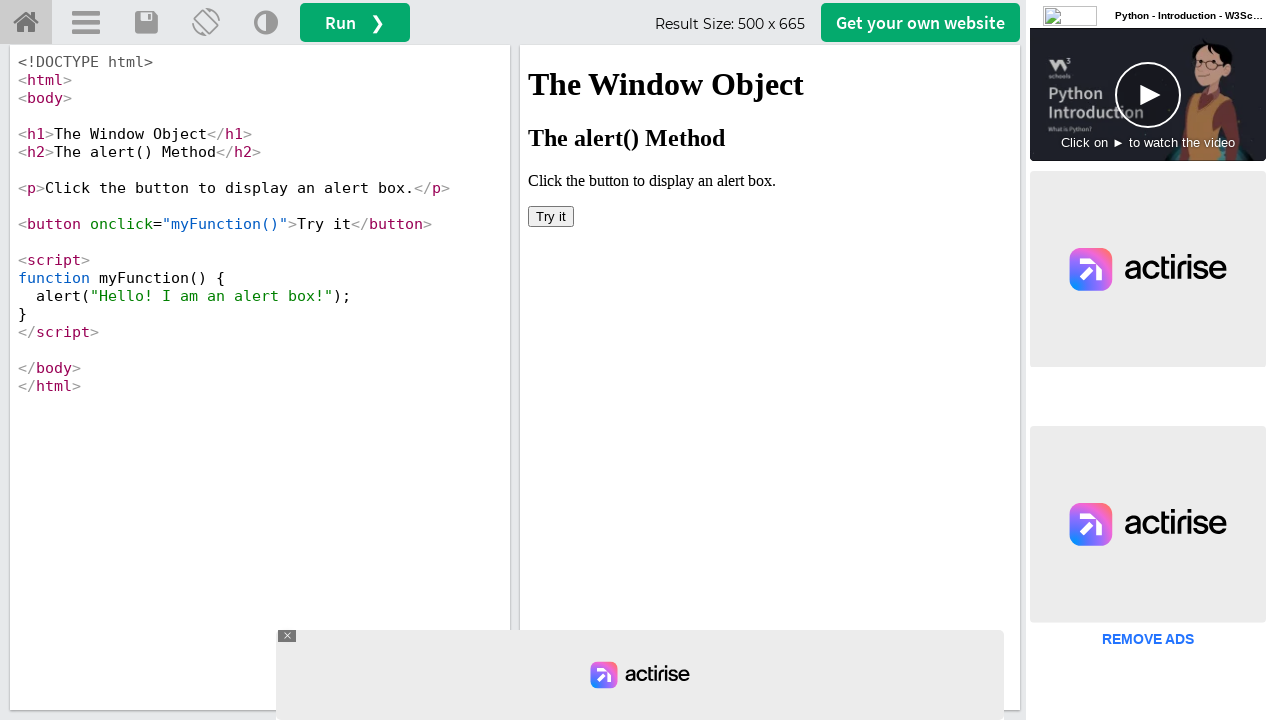

Set up dialog handler to automatically accept alerts
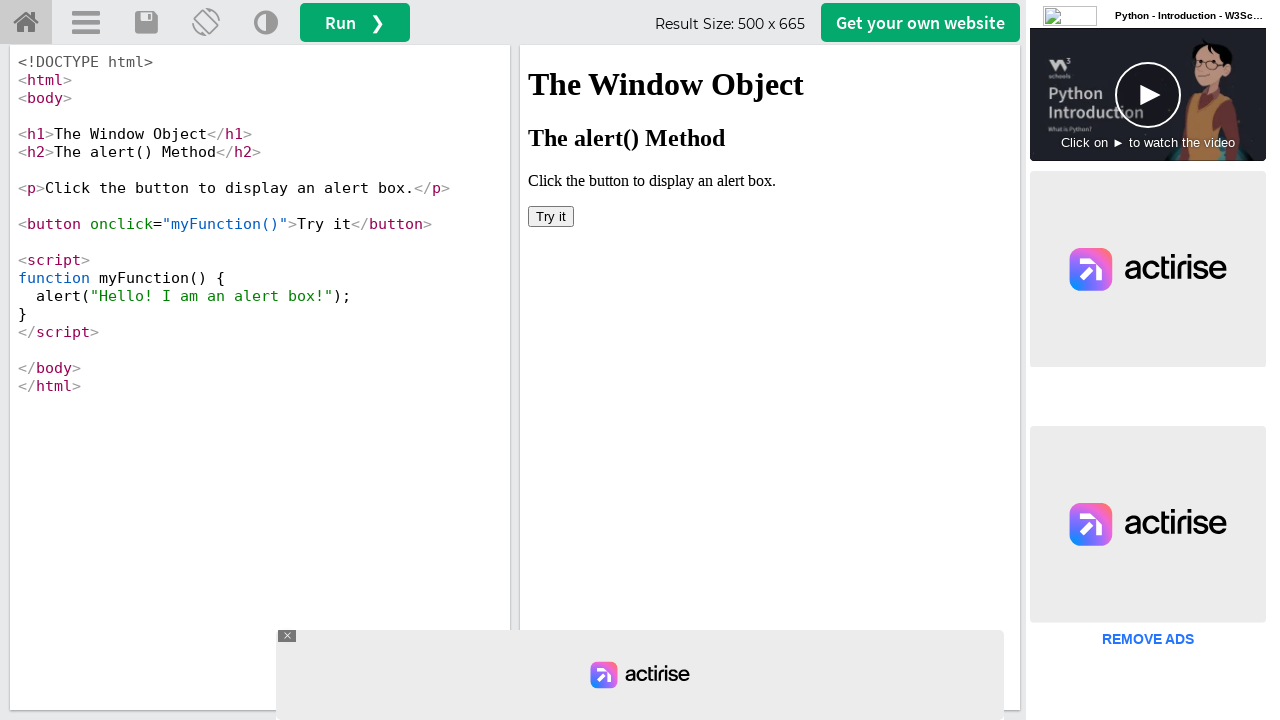

Clicked button in iframe that triggers alert at (551, 216) on [name='iframeResult'] >> internal:control=enter-frame >> button[onclick='myFunct
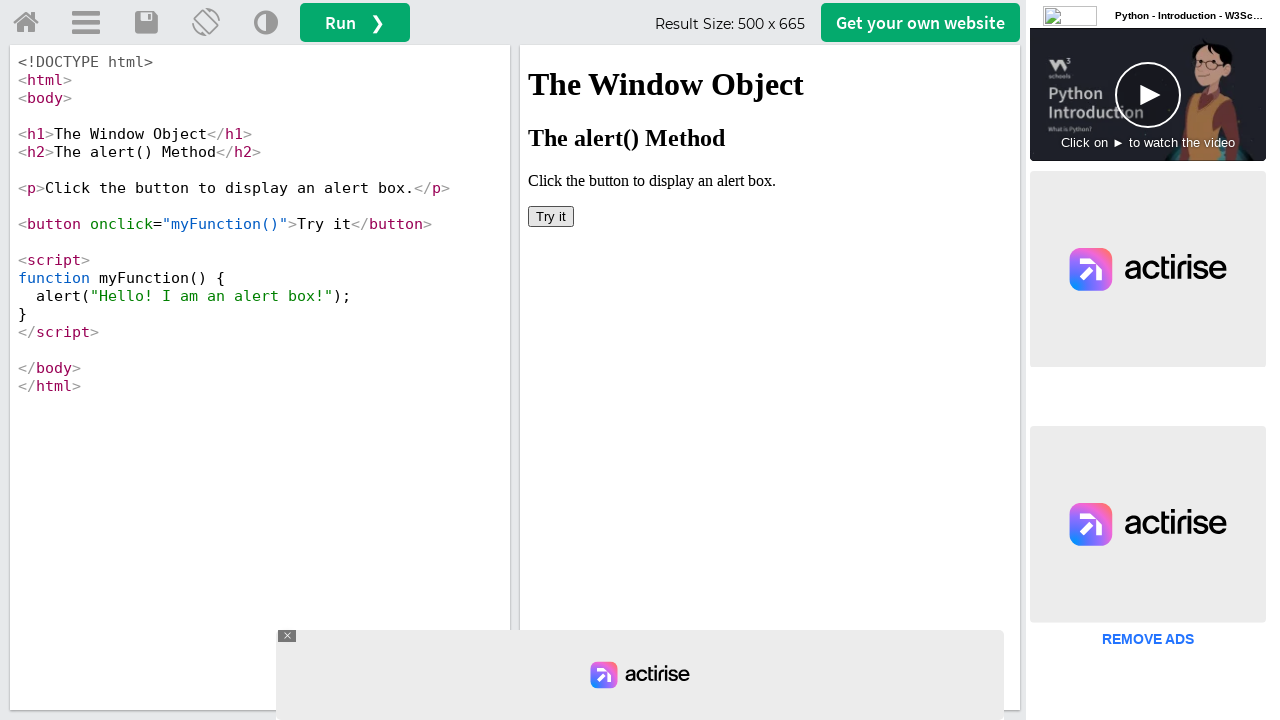

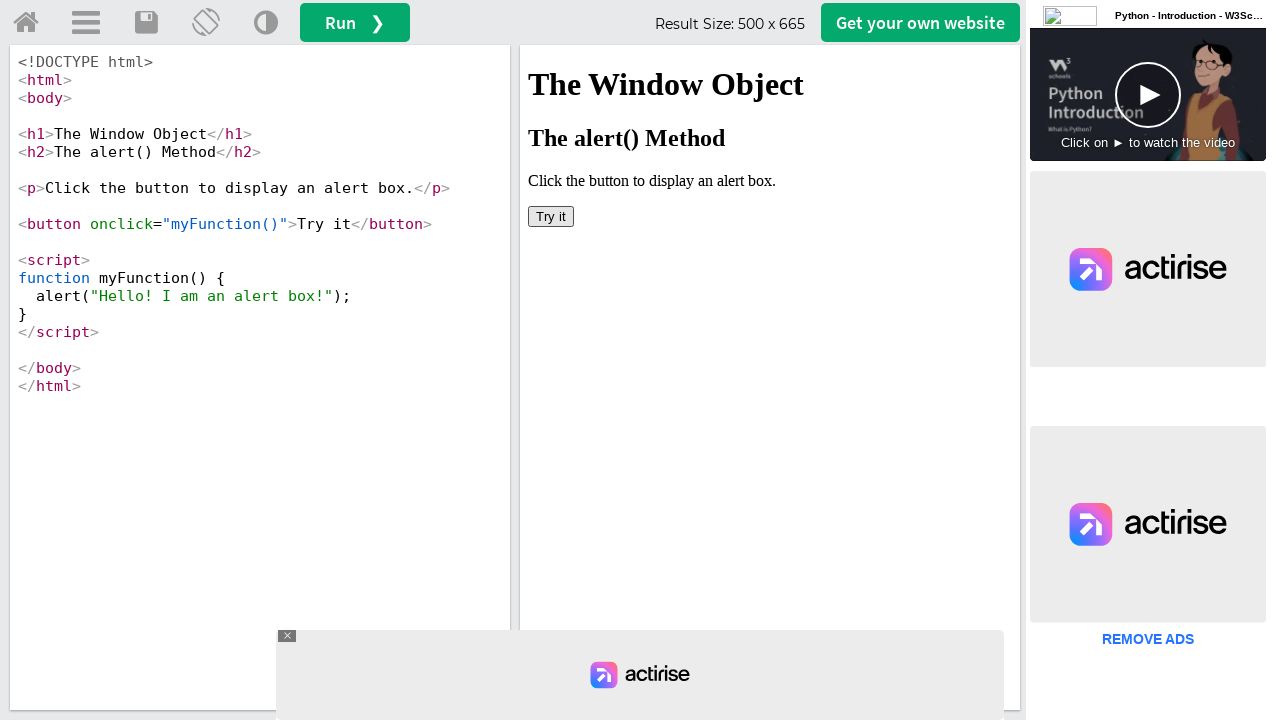